Tests date and time picker by selecting March 2028, day 15, and 9:00 PM time.

Starting URL: https://demoqa.com/date-picker

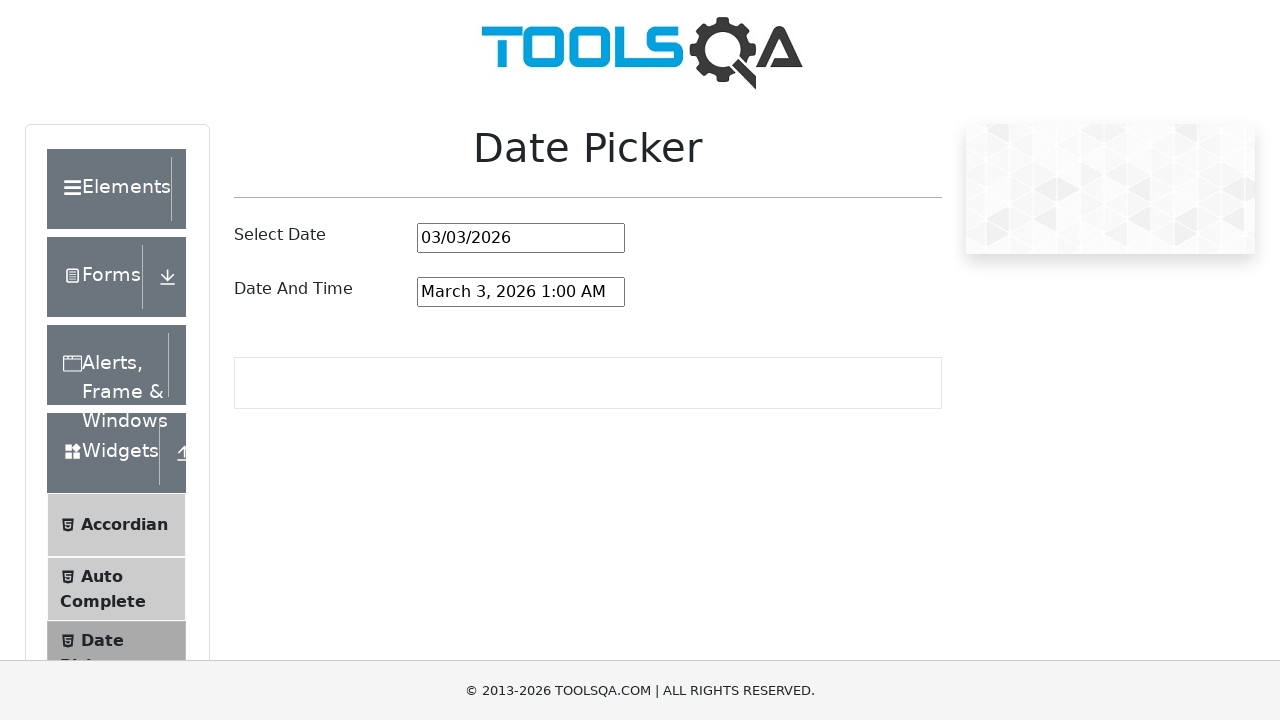

Clicked on date and time picker input field at (521, 292) on #dateAndTimePickerInput
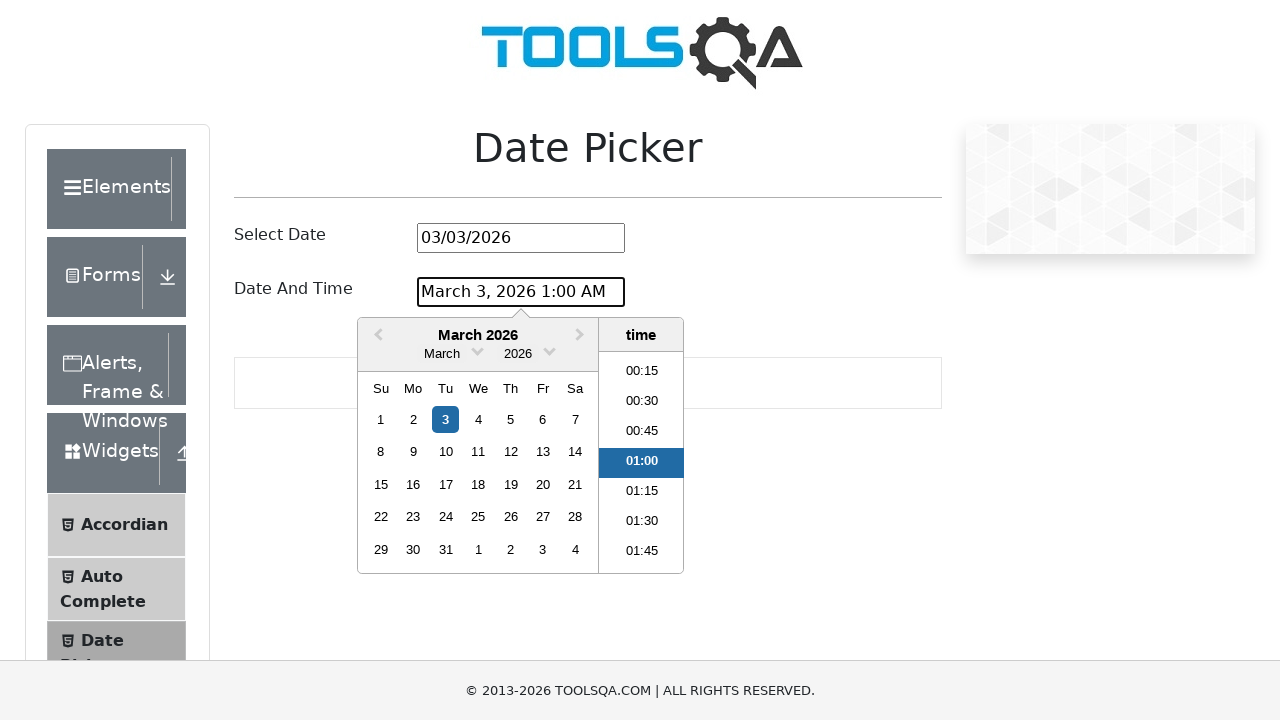

Clicked month dropdown arrow at (478, 350) on .react-datepicker__month-read-view--down-arrow
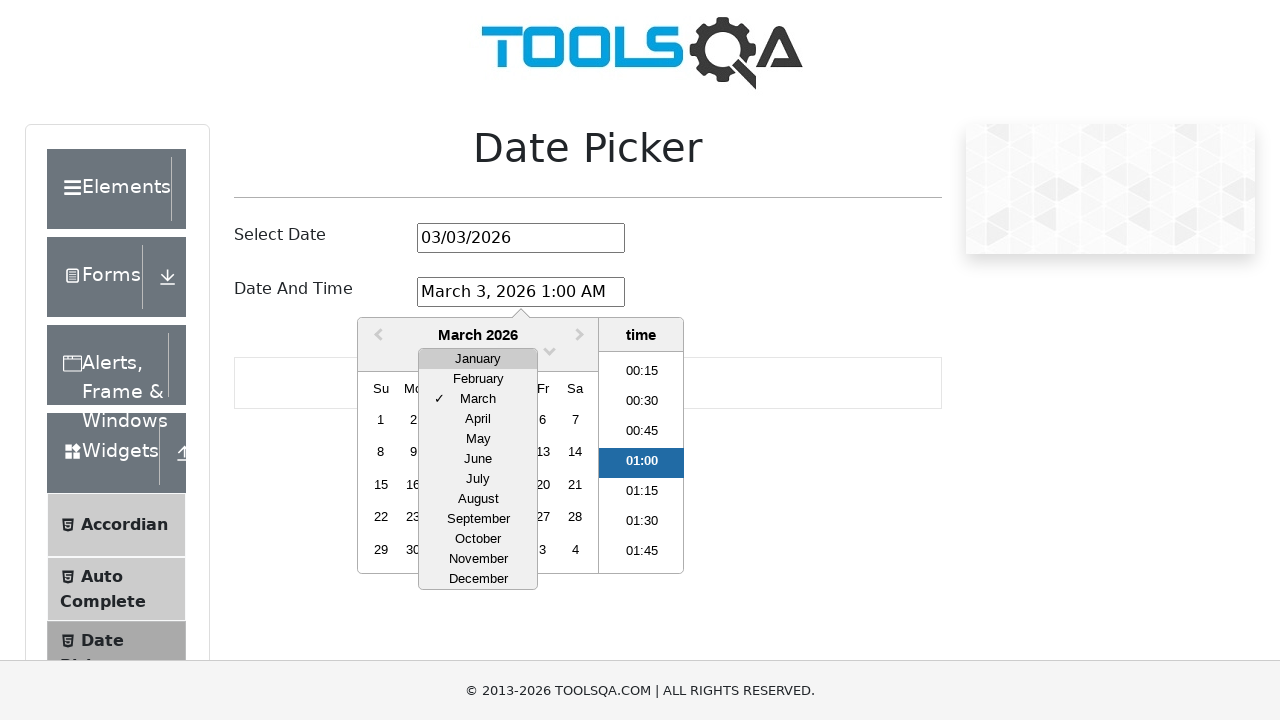

Selected March from month dropdown at (478, 399) on xpath=//div[contains(@class,'react-datepicker__month-option') and text()='March'
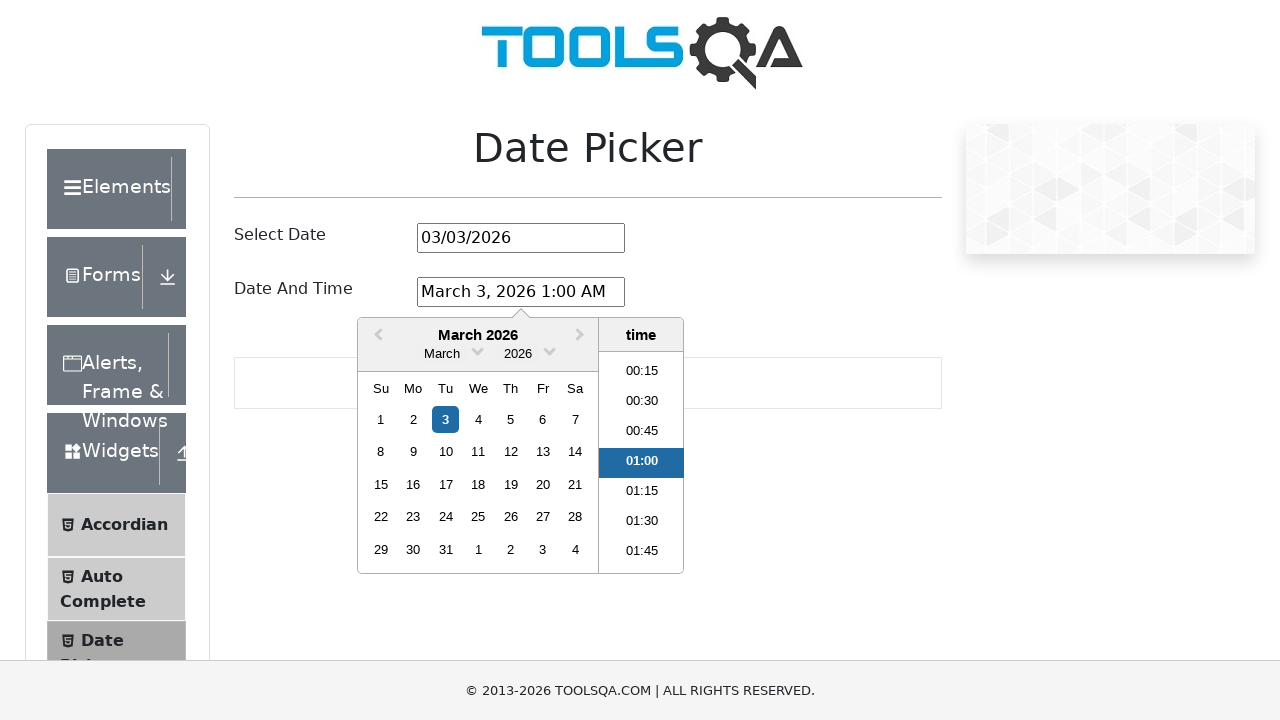

Clicked year dropdown arrow at (550, 350) on .react-datepicker__year-read-view--down-arrow
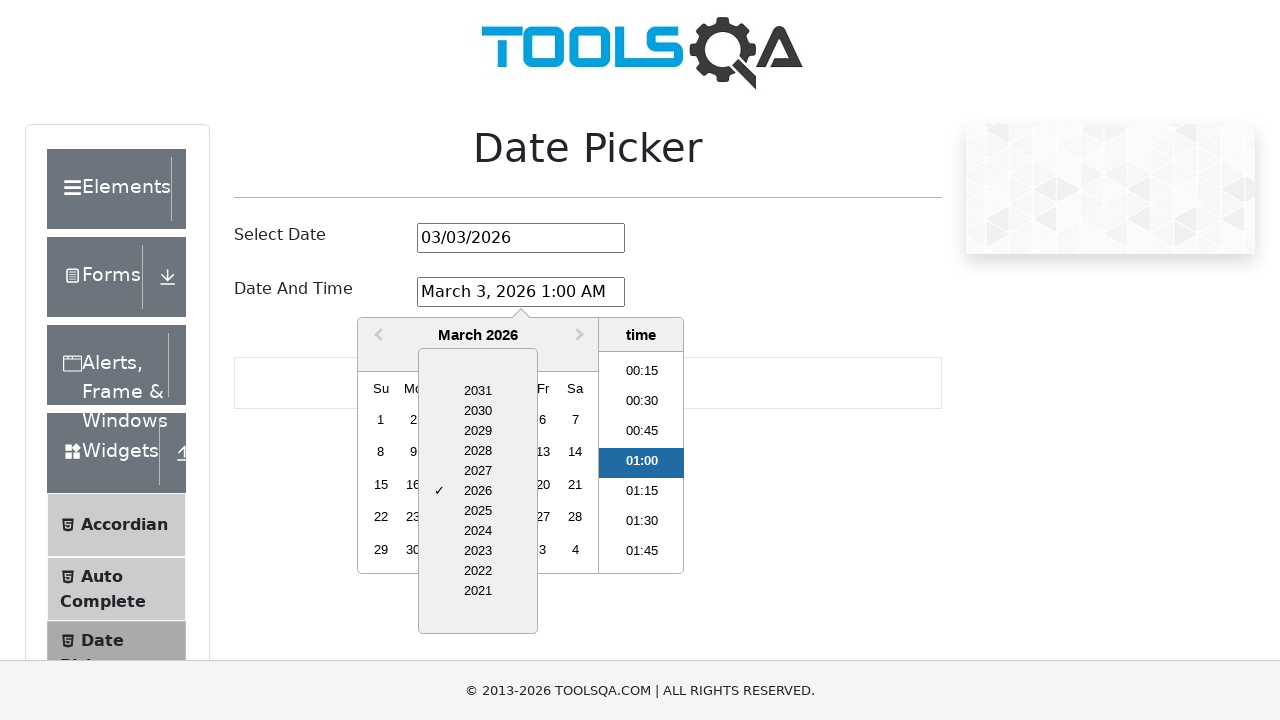

Selected 2028 from year dropdown at (478, 451) on xpath=//div[contains(@class,'react-datepicker__year-option') and text()='2028']
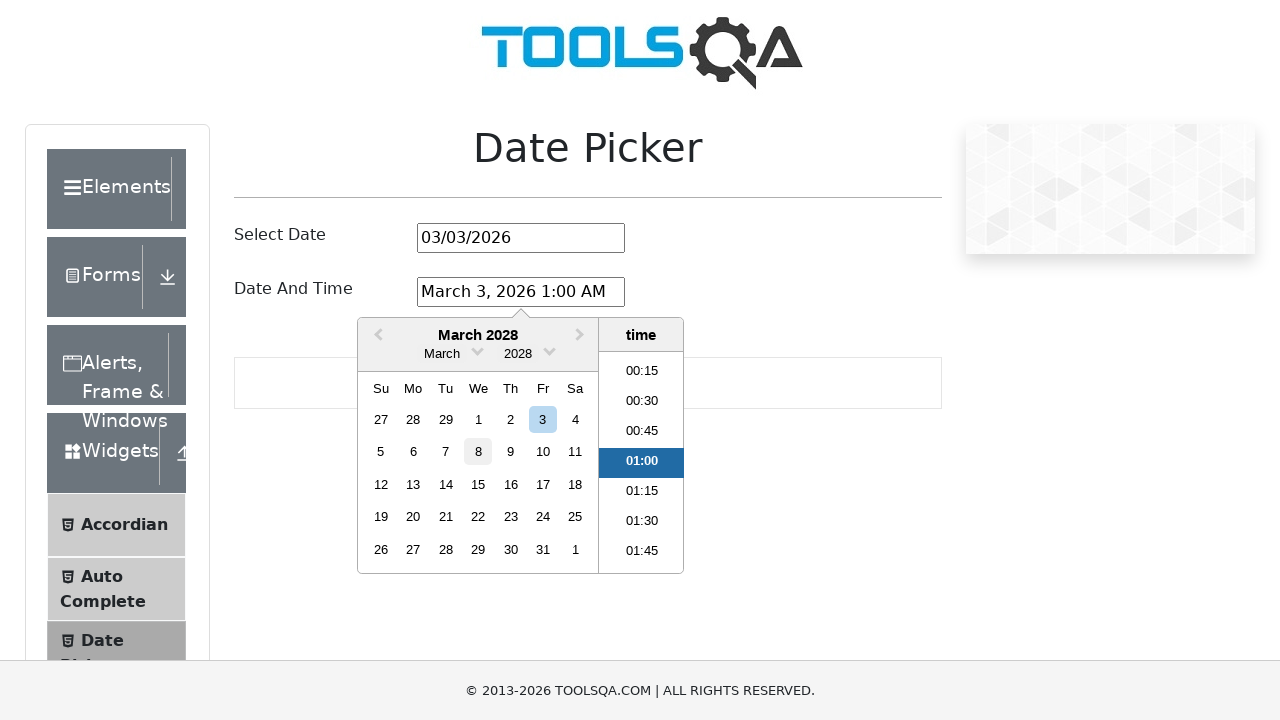

Selected March 15th, 2028 from calendar at (478, 484) on xpath=//div[contains(@aria-label,'Choose Wednesday, March 15th, 2028')]
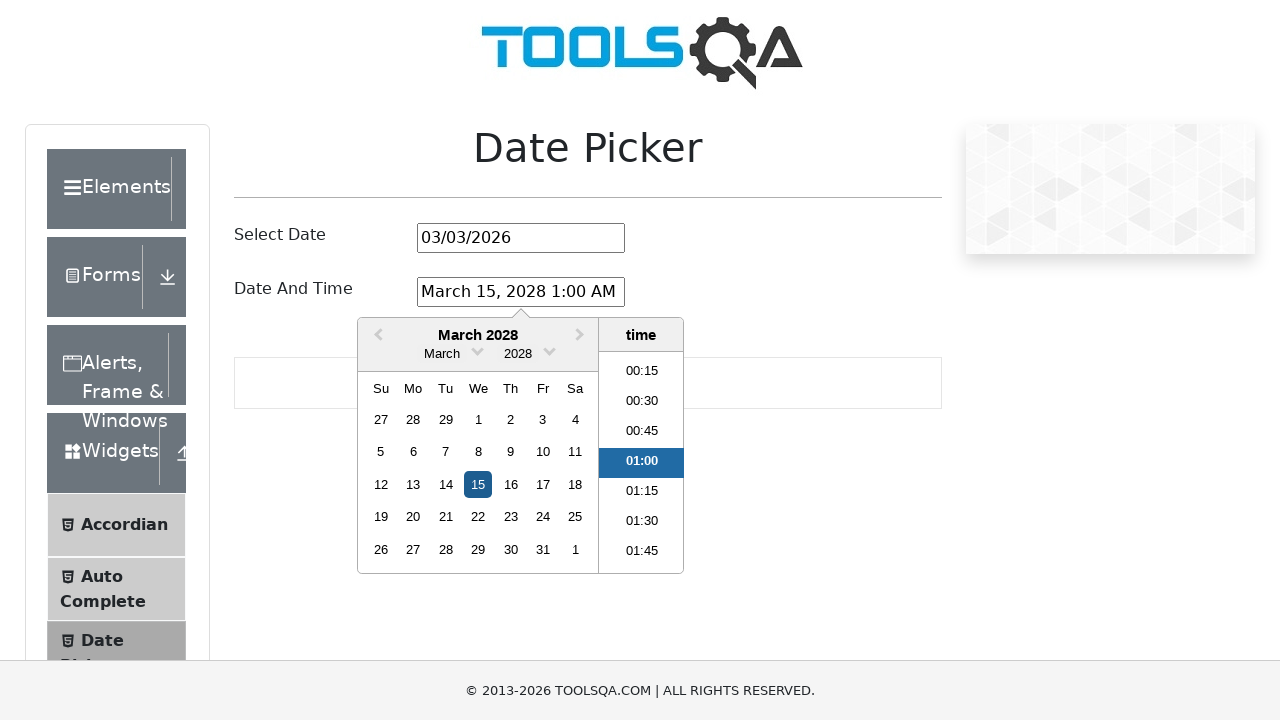

Selected 21:00 (9:00 PM) from time picker at (642, 462) on xpath=//li[normalize-space()='21:00']
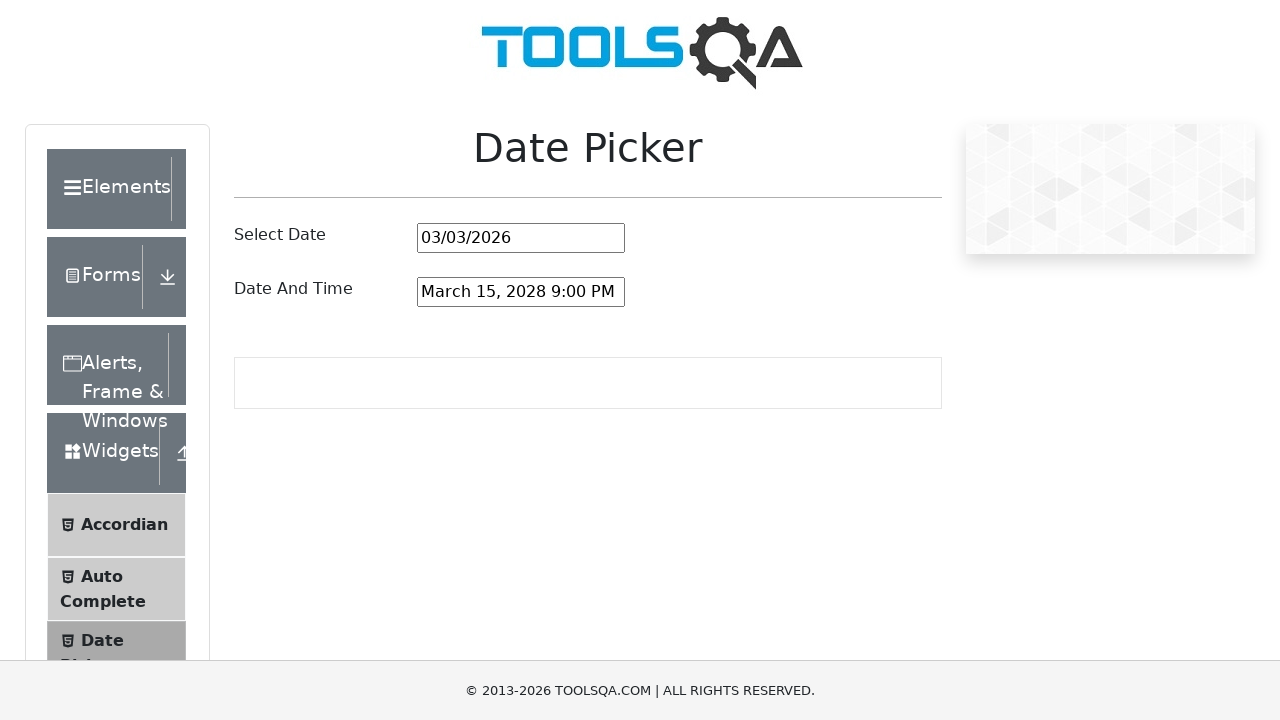

Verified date and time selection is correct: March 15, 2028 9:00 PM
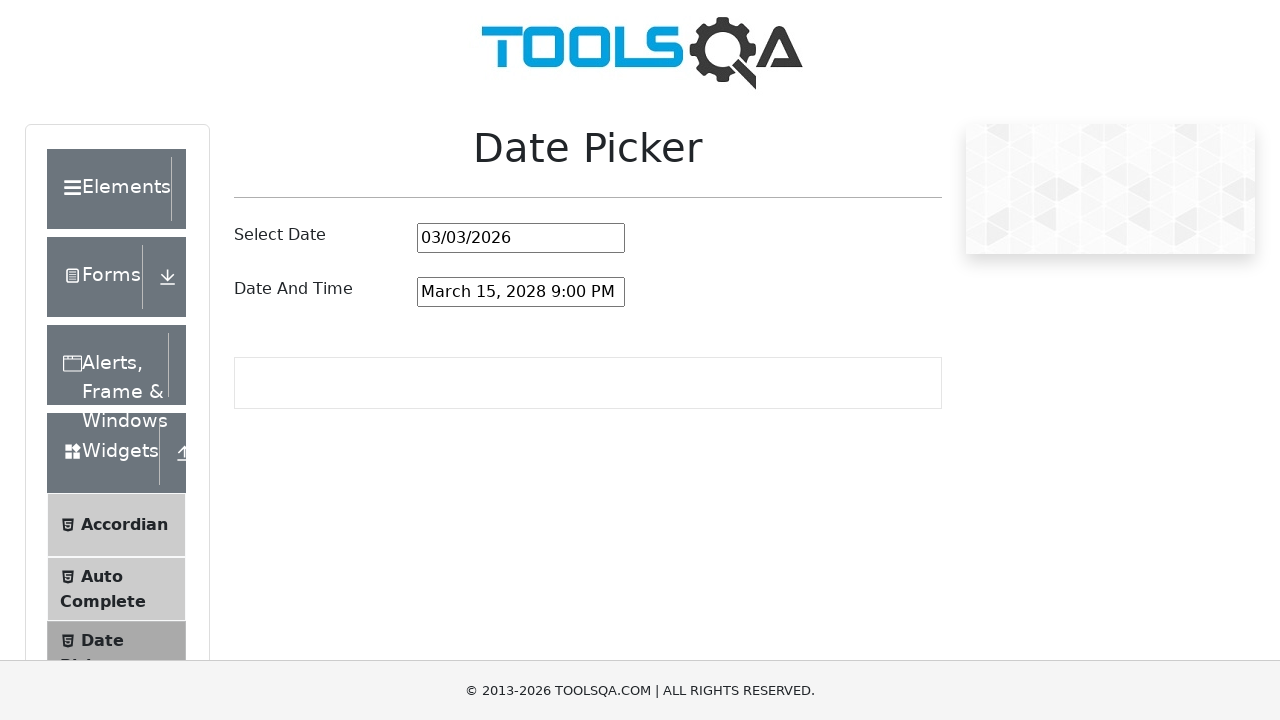

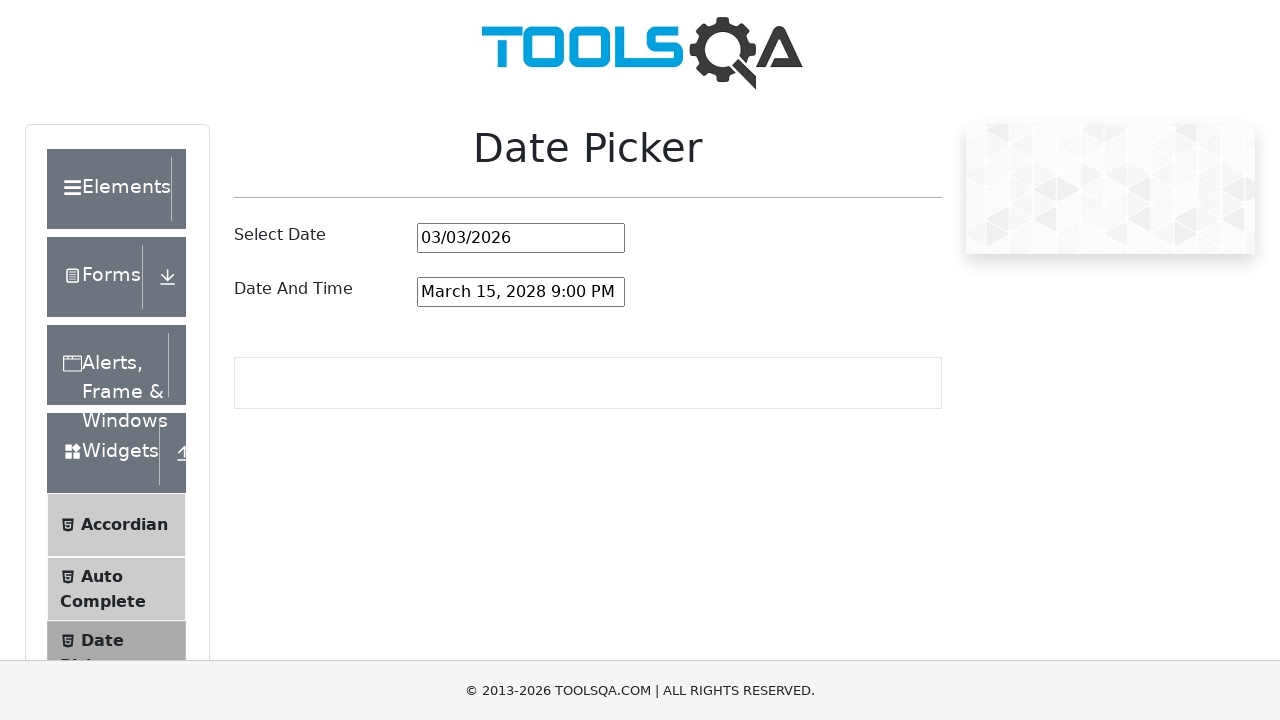